Tests iframe handling by switching to an iframe, clicking a lifetime access link, and extracting text content from a heading

Starting URL: https://rahulshettyacademy.com/AutomationPractice/

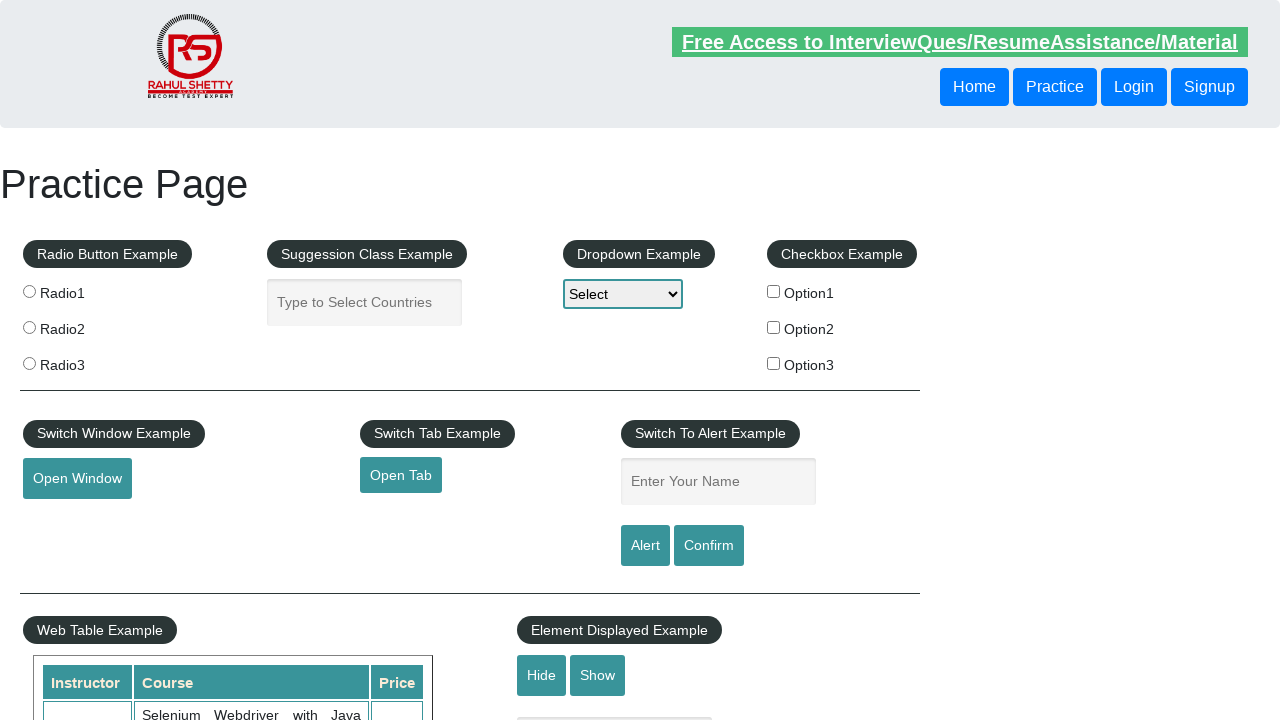

Located and switched to courses iframe
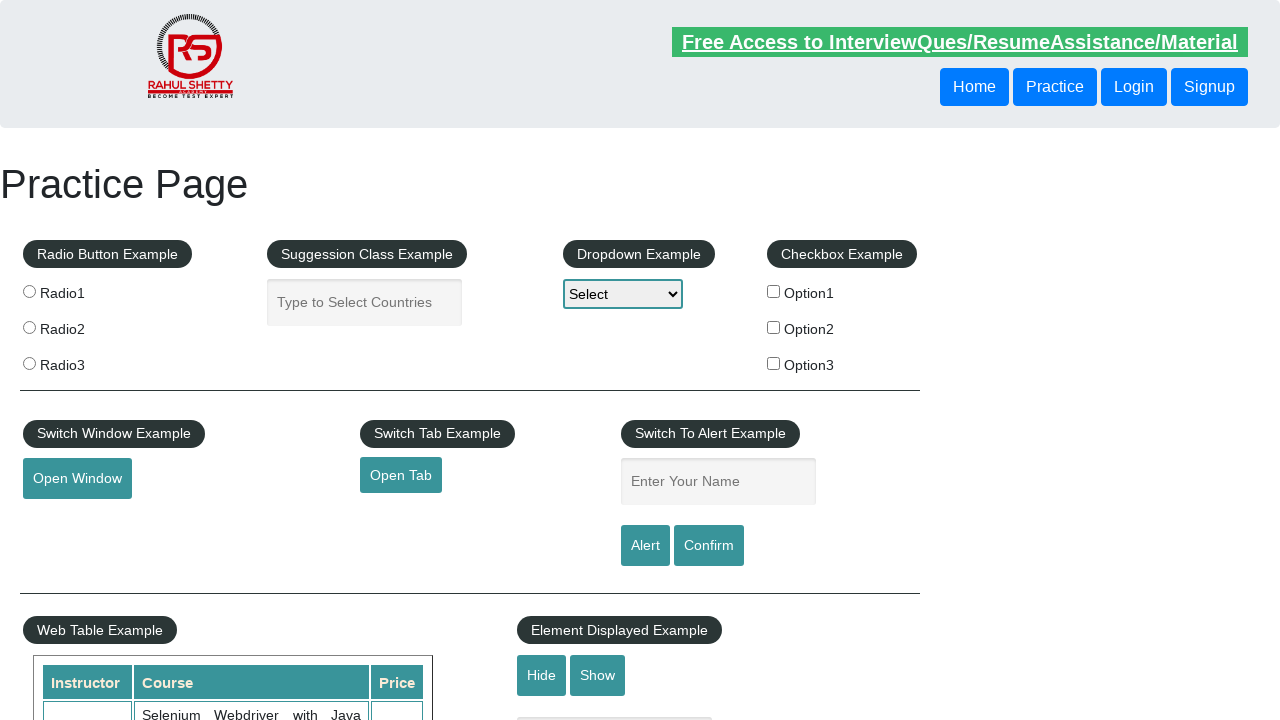

Clicked lifetime access link within iframe at (307, 360) on #courses-iframe >> internal:control=enter-frame >> [href='lifetime-access']:visi
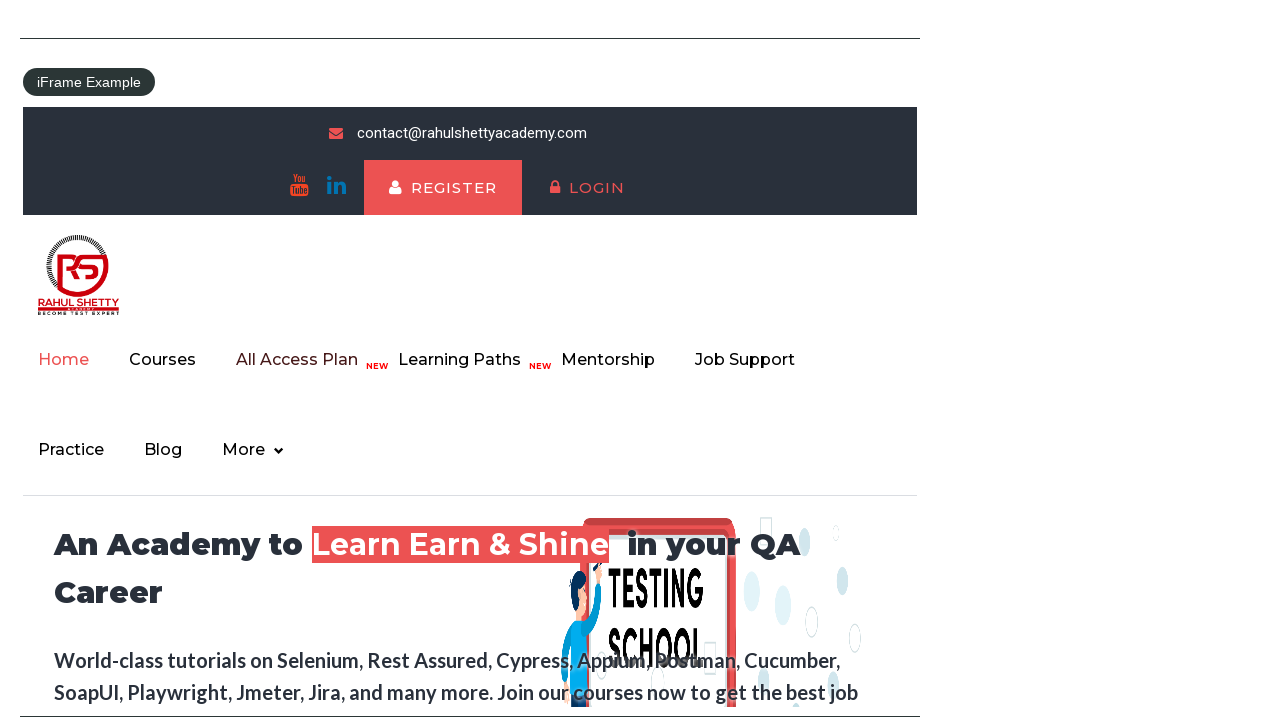

Extracted heading text content from iframe: 'Join 13,522 Happy Subscibers!'
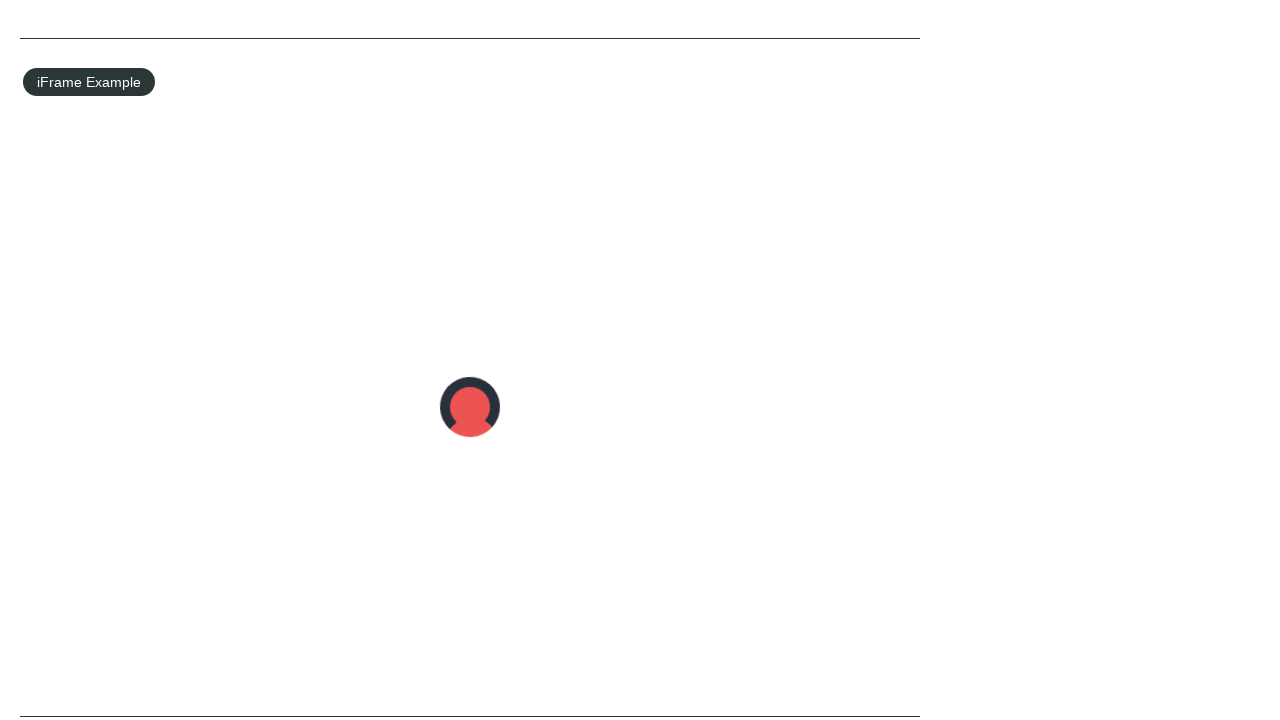

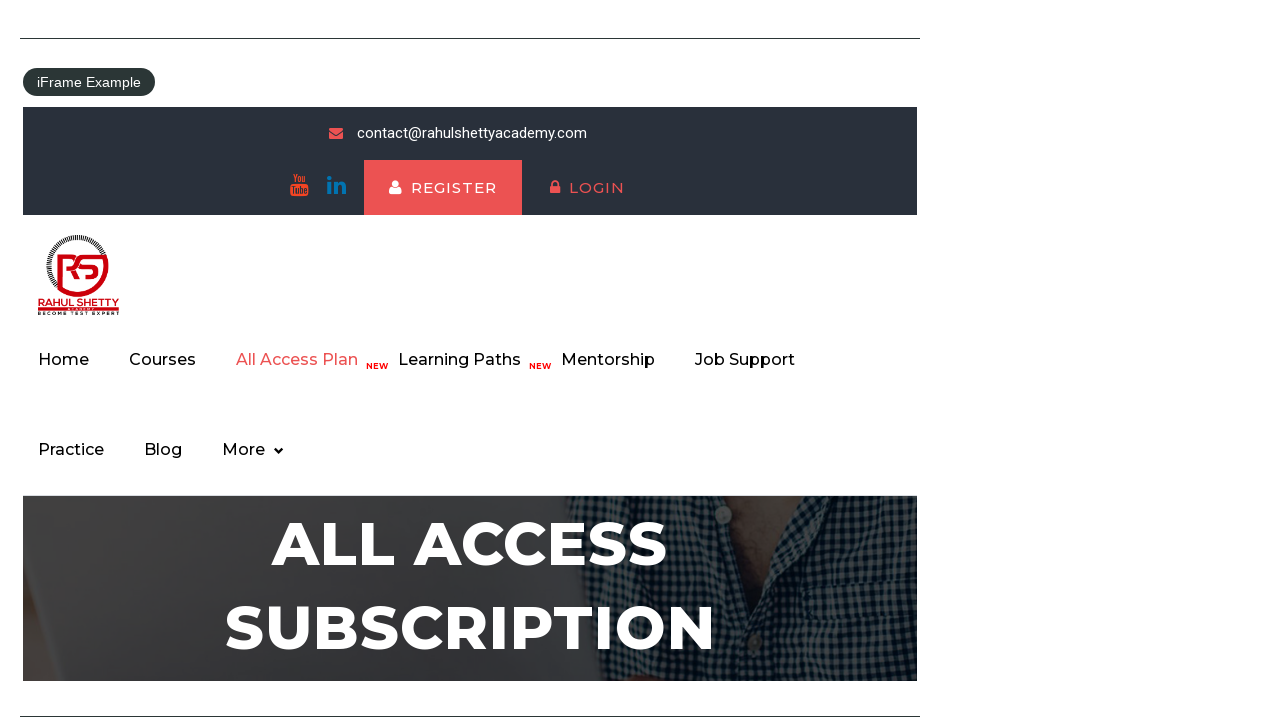